Tests closing an entry advertisement modal on a practice automation website by clicking the close button in the modal footer

Starting URL: http://the-internet.herokuapp.com/entry_ad

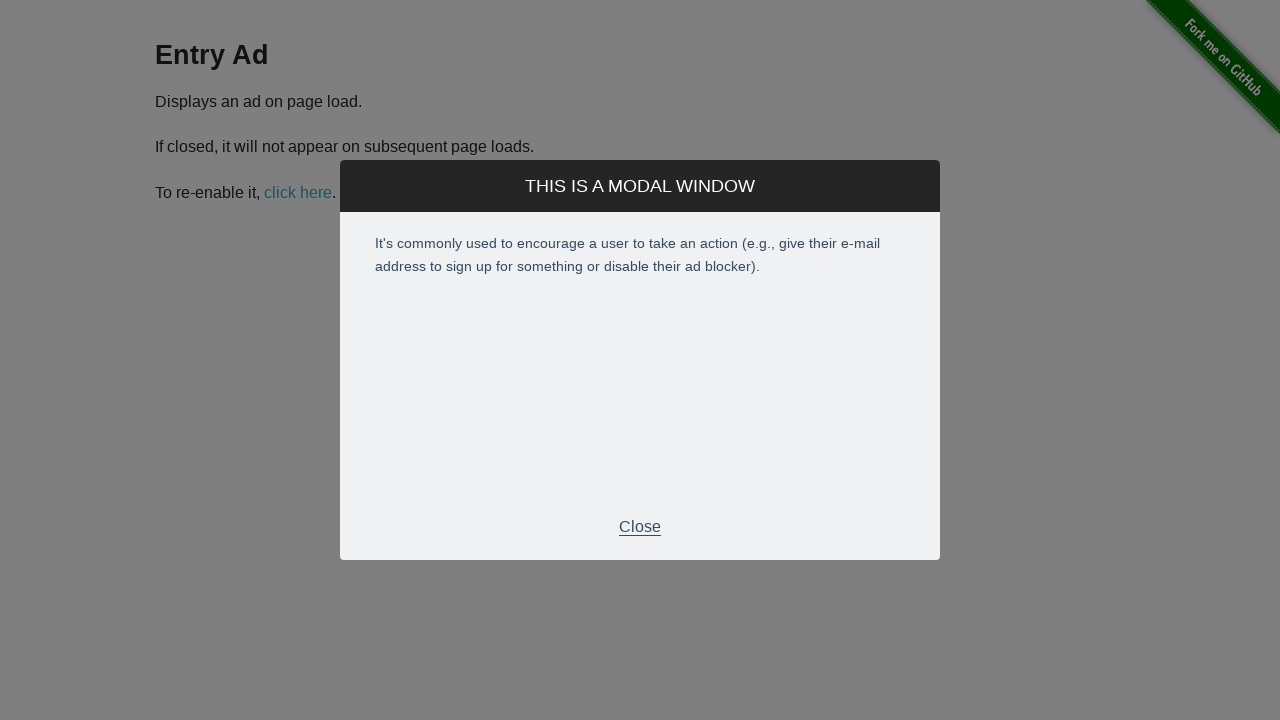

Entry advertisement modal appeared and is visible
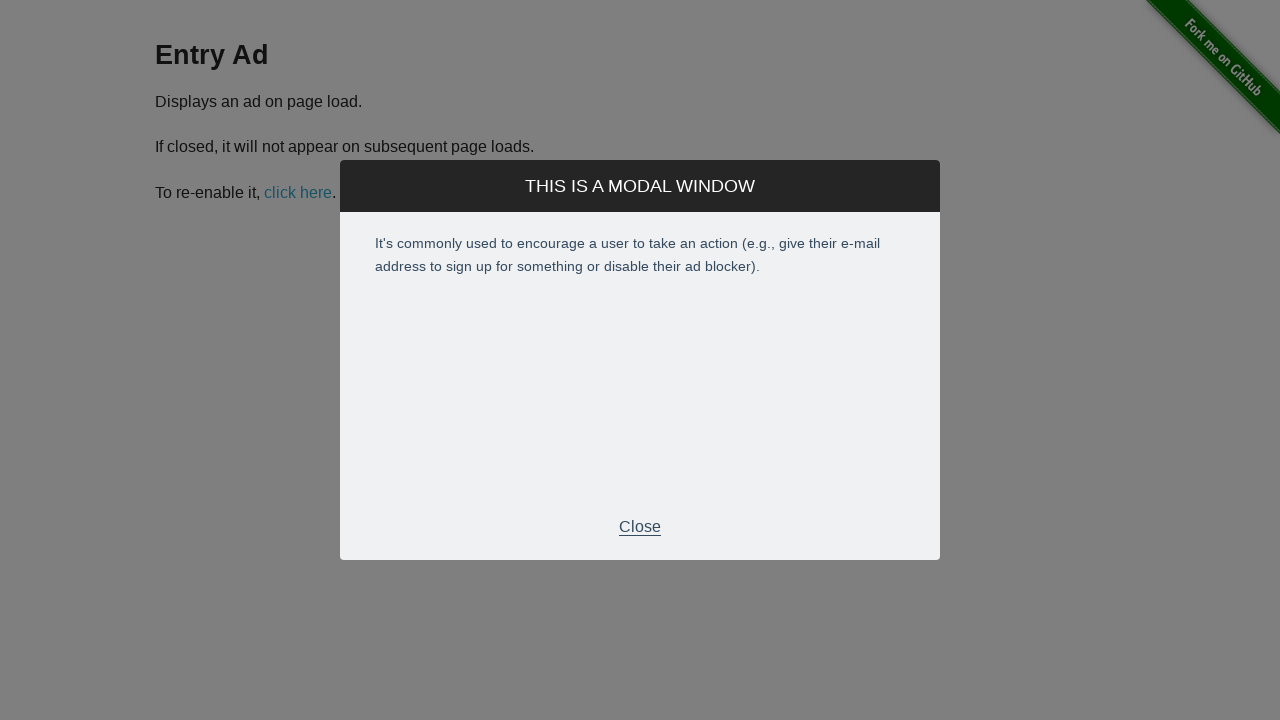

Clicked close button in modal footer at (640, 527) on div.modal-footer
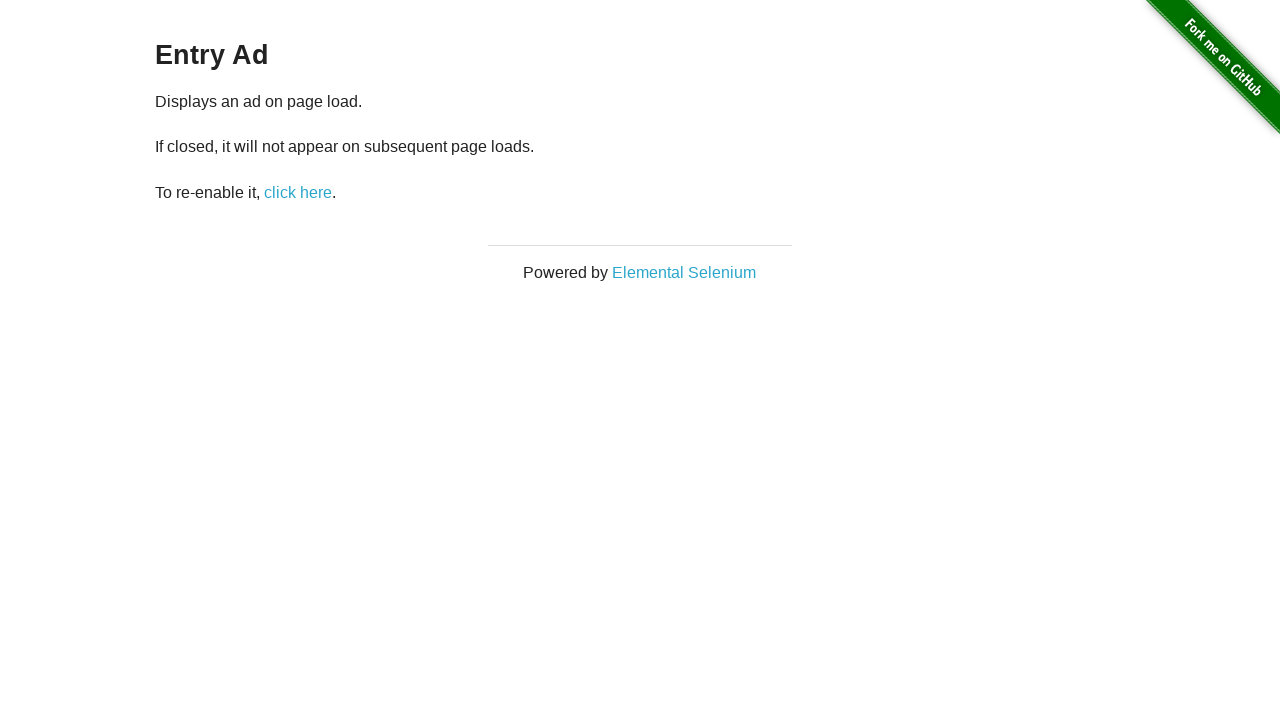

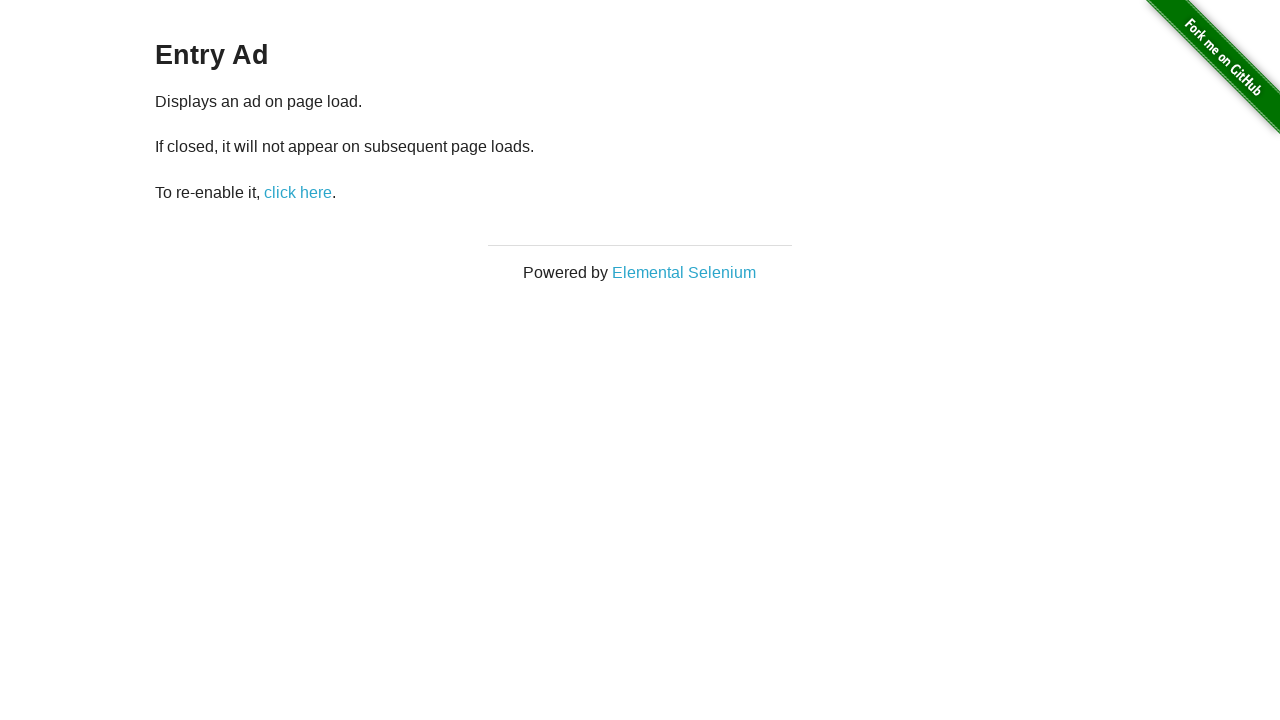